Tests table sorting functionality by clicking the Due column header and verifying the column data is sorted in ascending order using CSS pseudo-class selectors.

Starting URL: http://the-internet.herokuapp.com/tables

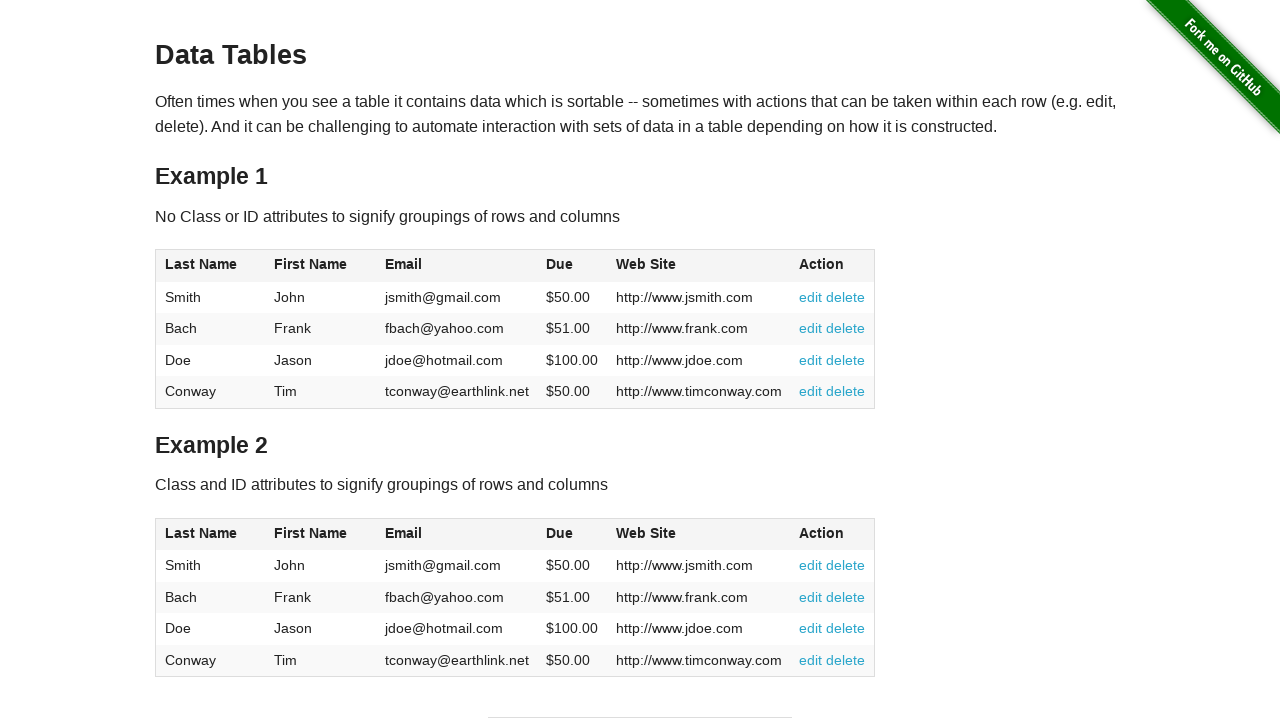

Clicked Due column header (4th column) to sort at (572, 266) on #table1 thead tr th:nth-of-type(4)
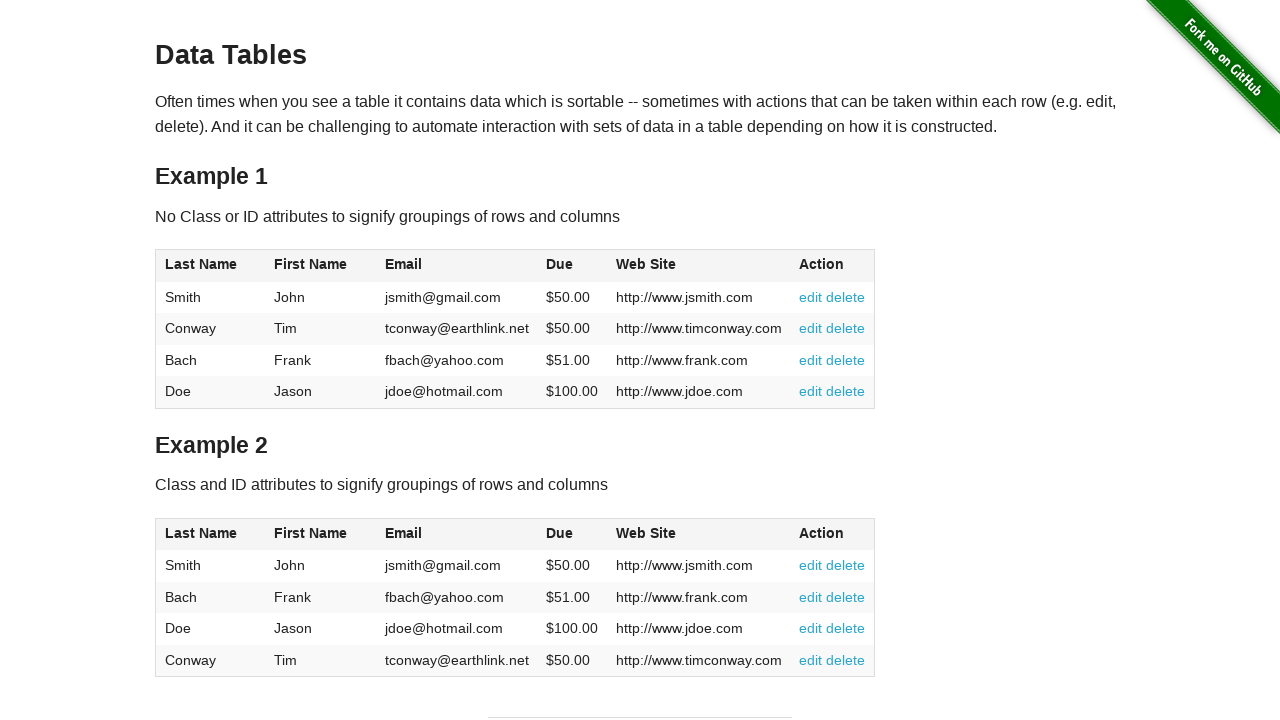

Table body loaded and Due column data is visible
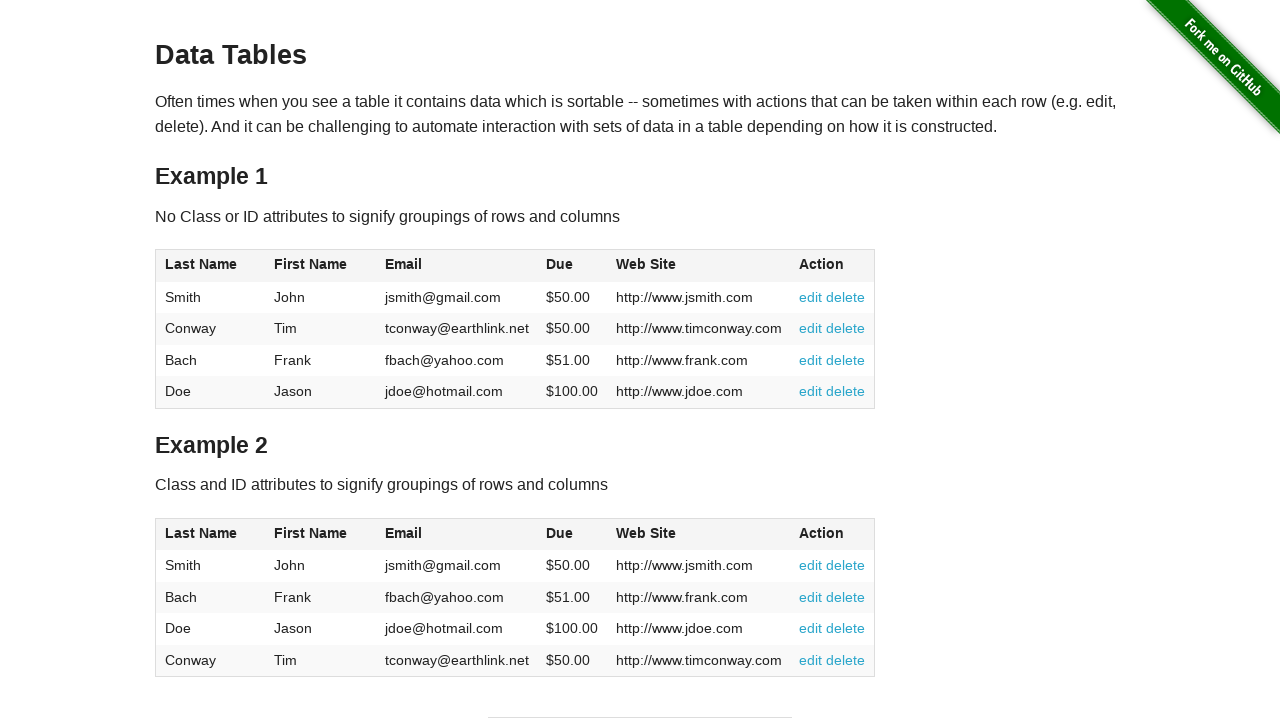

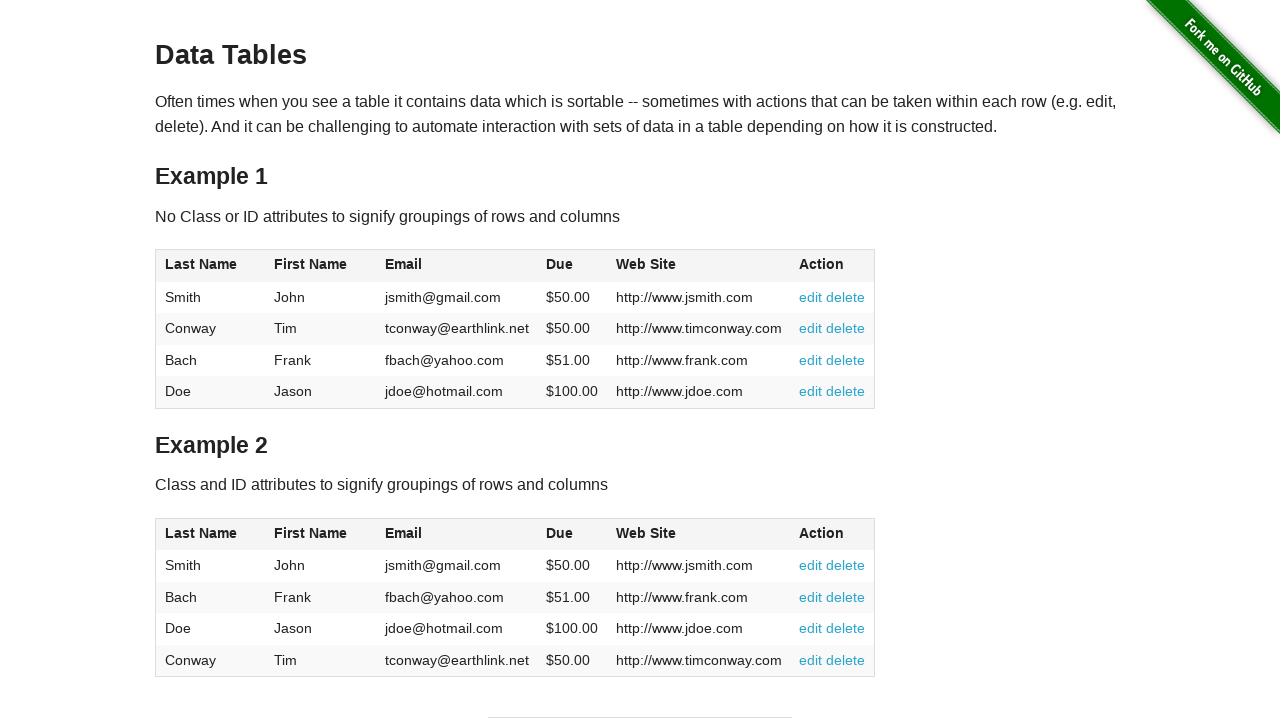